Navigates to the Ultimate QA automation practice page and verifies the page title matches the expected value

Starting URL: https://ultimateqa.com/automation

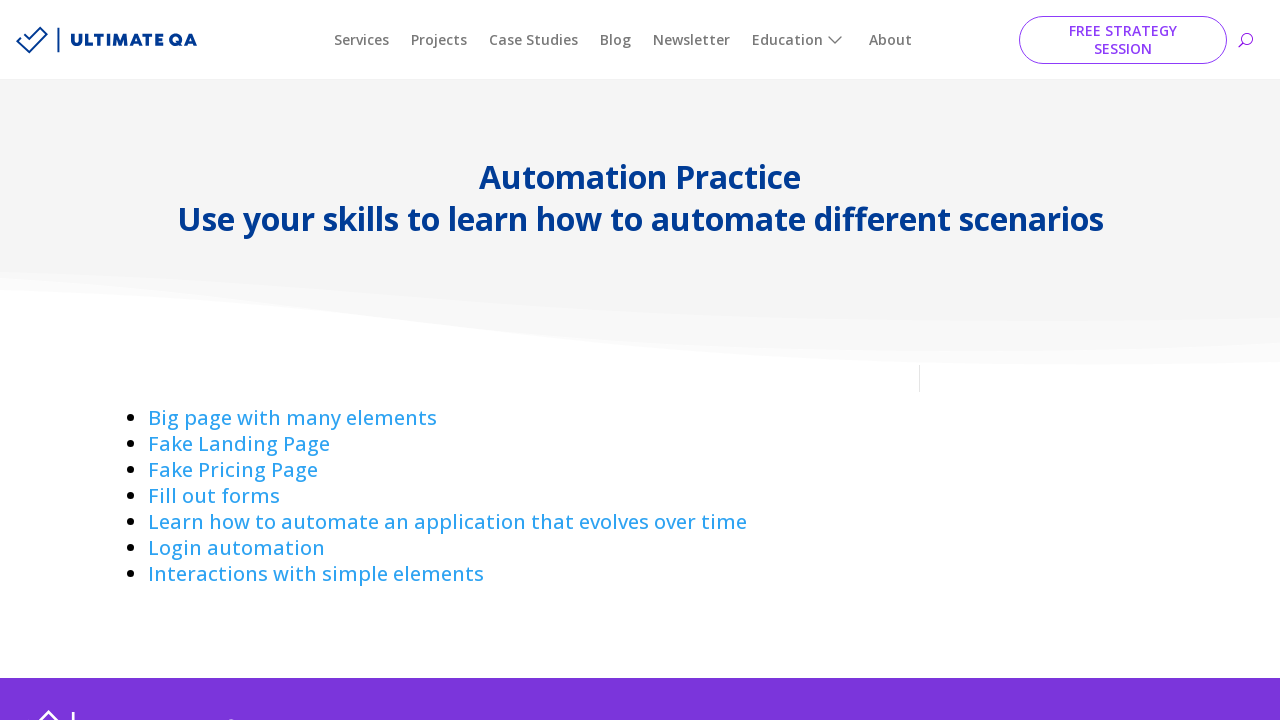

Navigated to Ultimate QA automation practice page
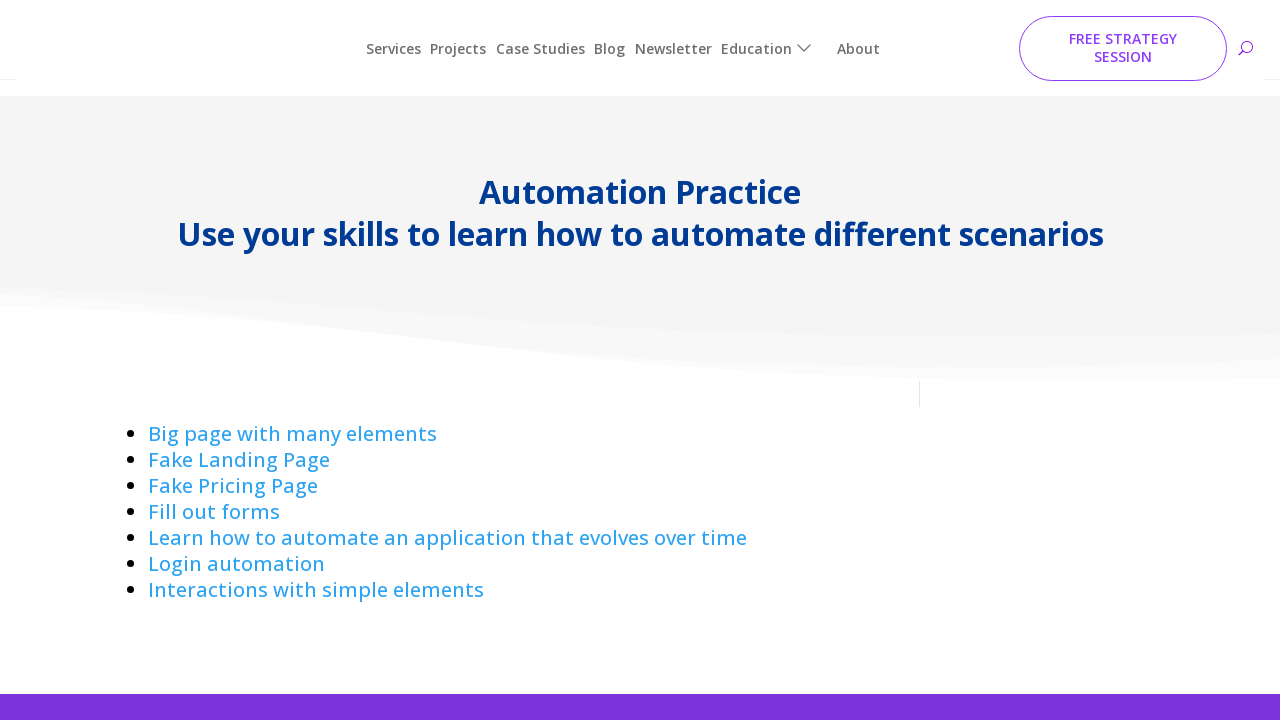

Page fully loaded and DOM content ready
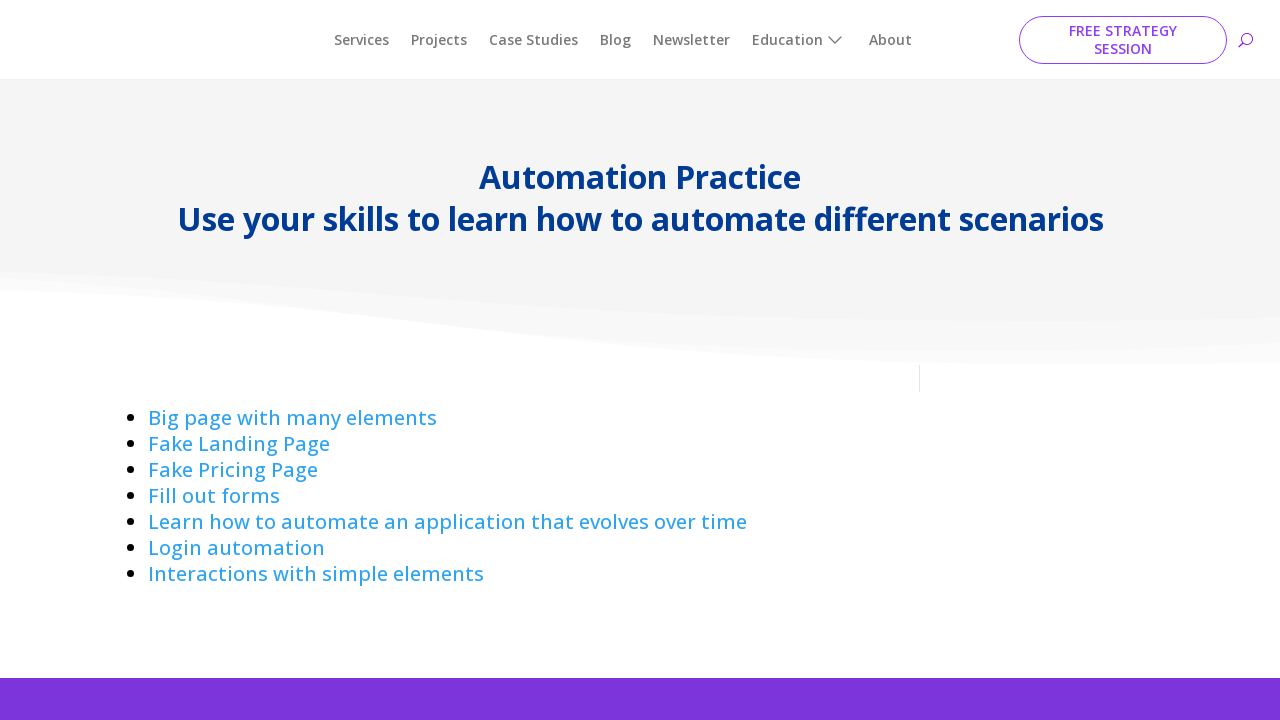

Set expected page title: 'Automation Practice - Ultimate QA'
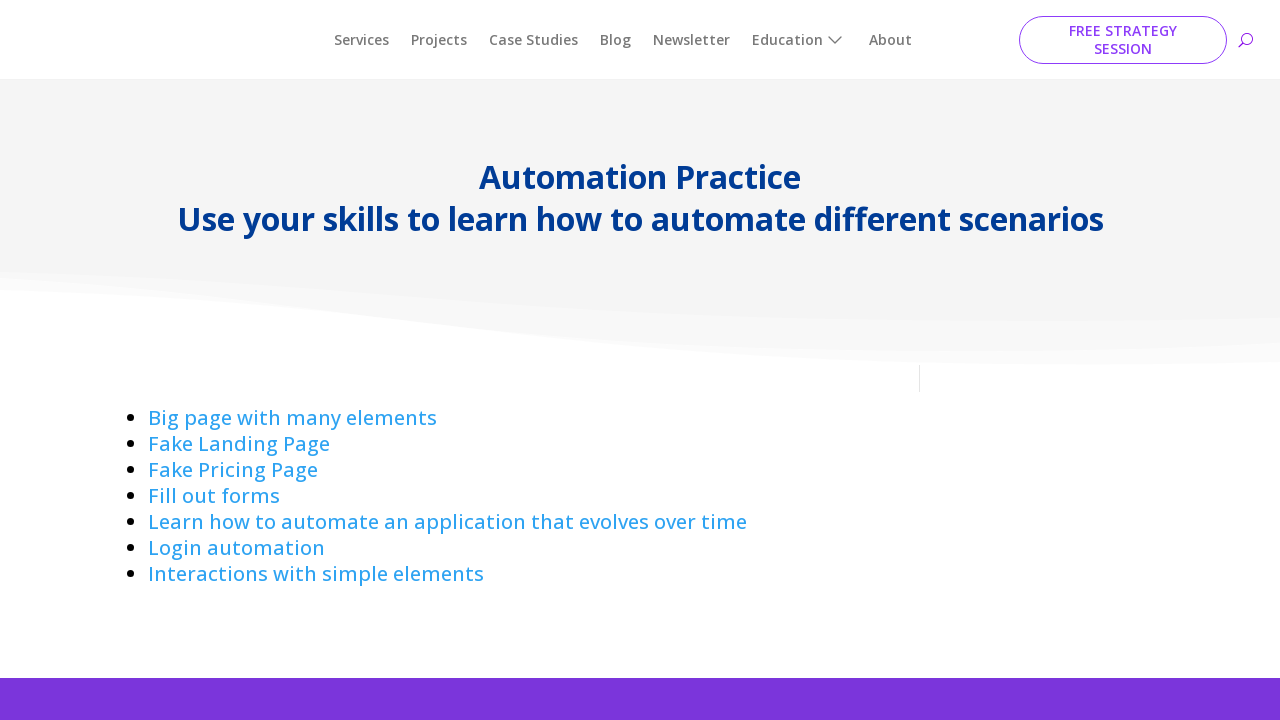

Verified page title matches expected value: 'Automation Practice - Ultimate QA'
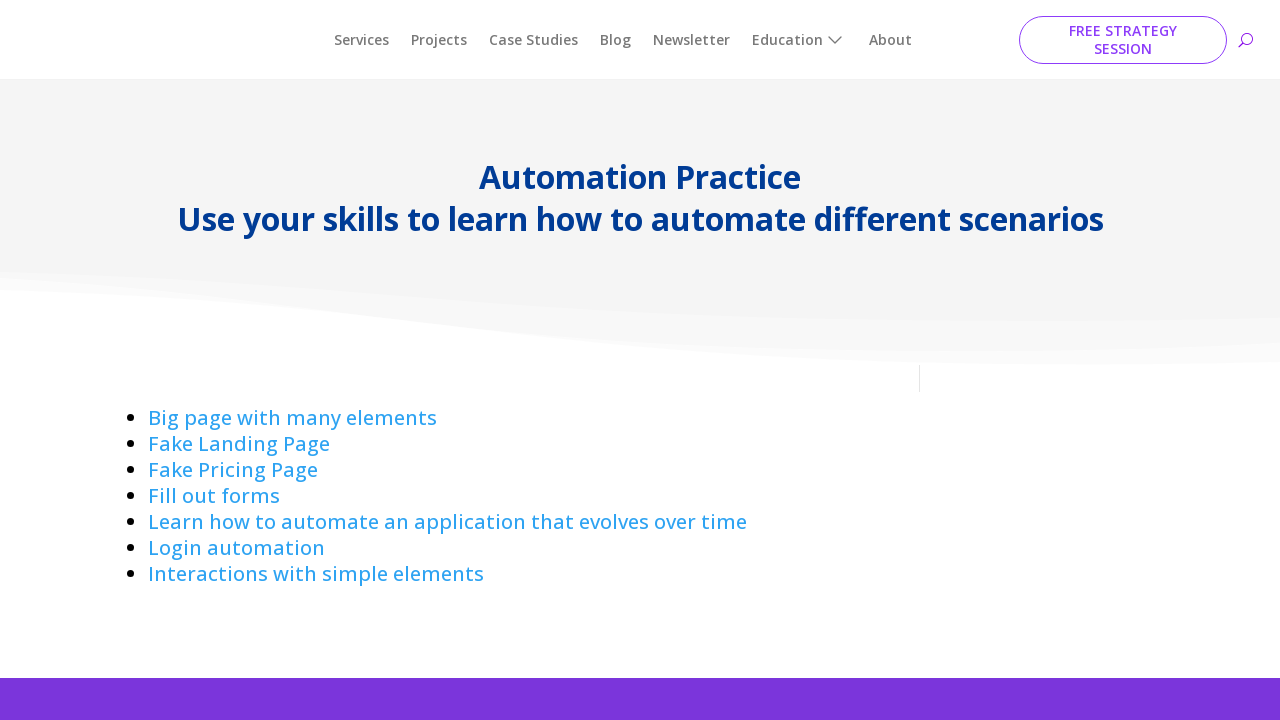

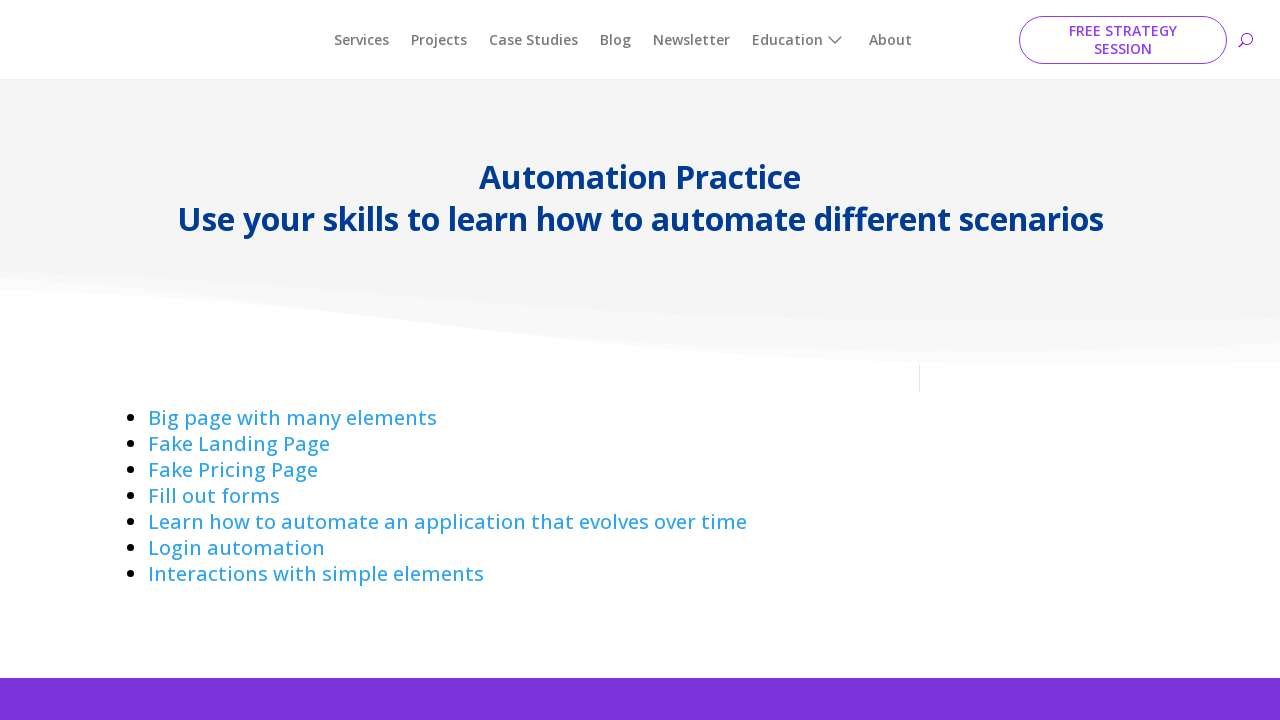